Tests a registration form by filling in first name, last name, and email fields, submitting the form, and verifying the success message is displayed.

Starting URL: https://suninjuly.github.io/registration1.html

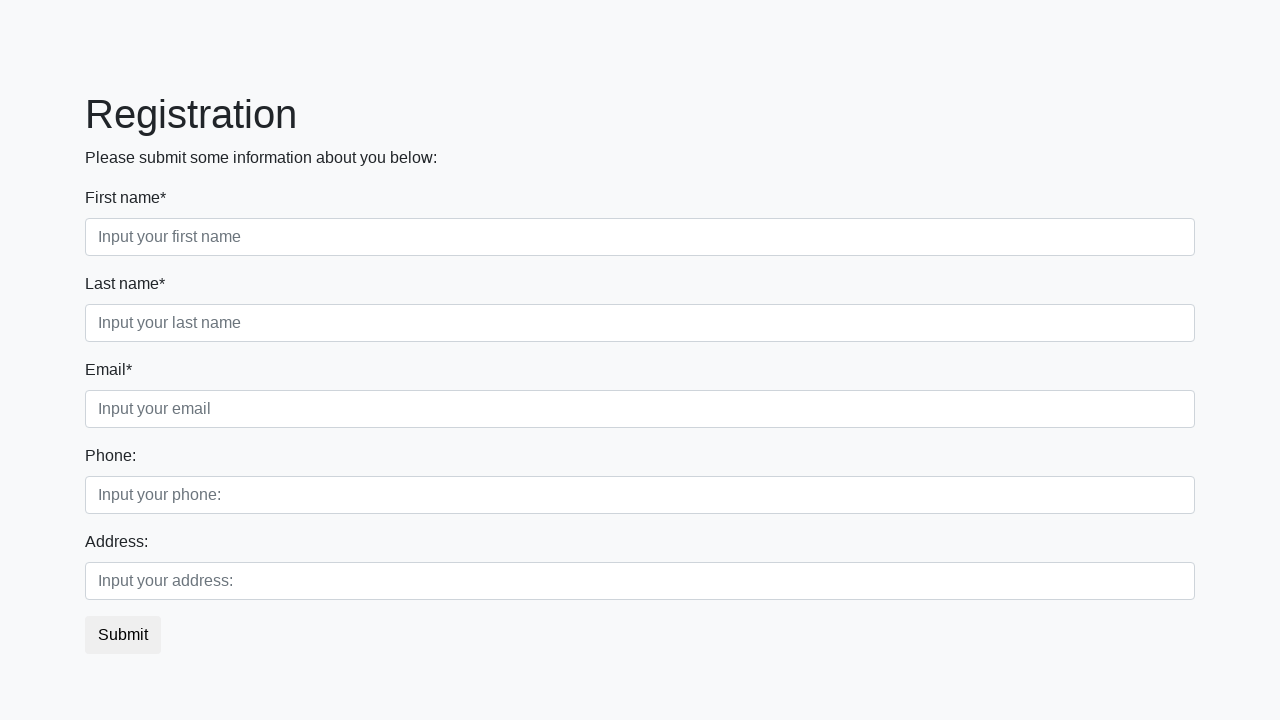

Filled first name field with 'Ivan' on [placeholder='Input your first name']
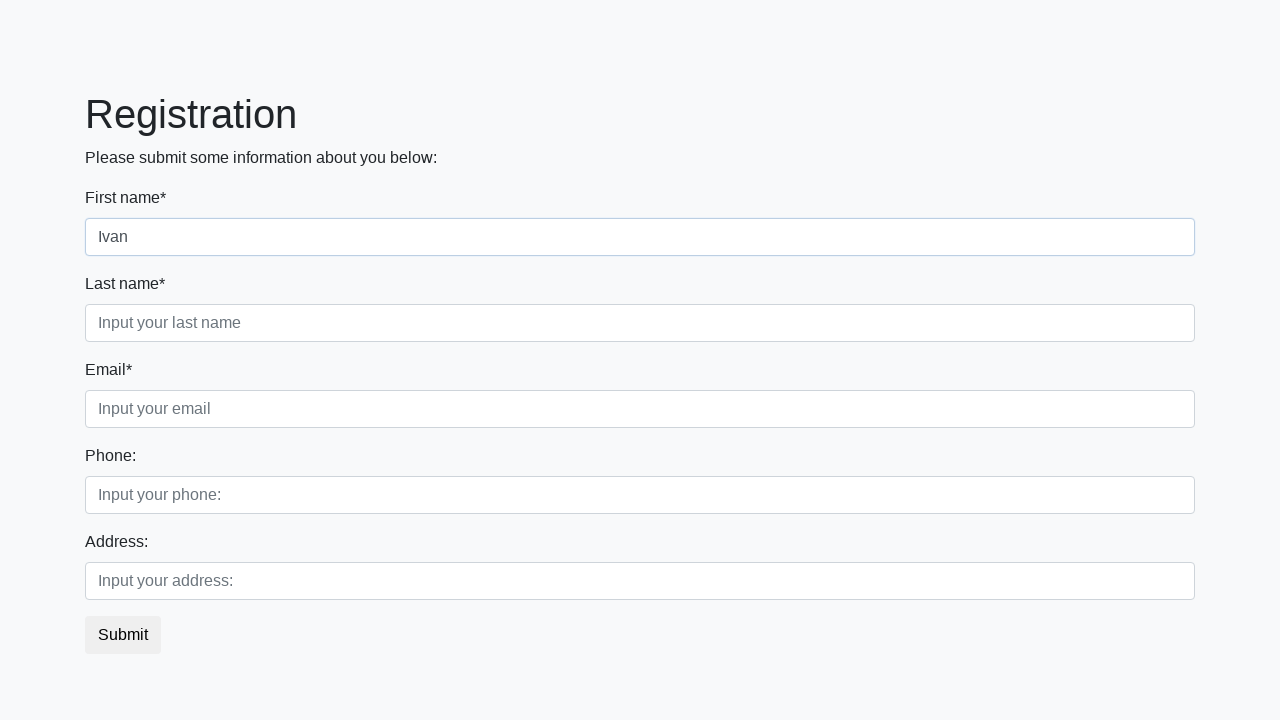

Filled last name field with 'Petrov' on [placeholder='Input your last name']
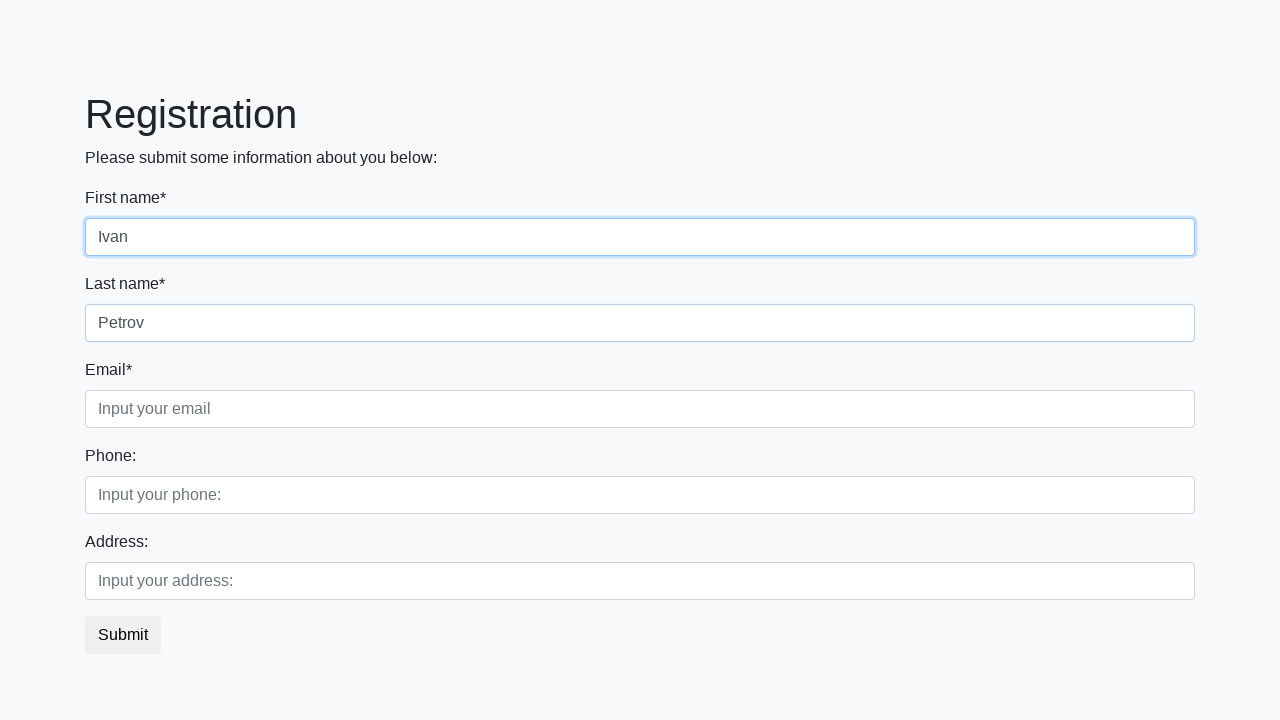

Filled email field with 'testuser@example.com' on [placeholder='Input your email']
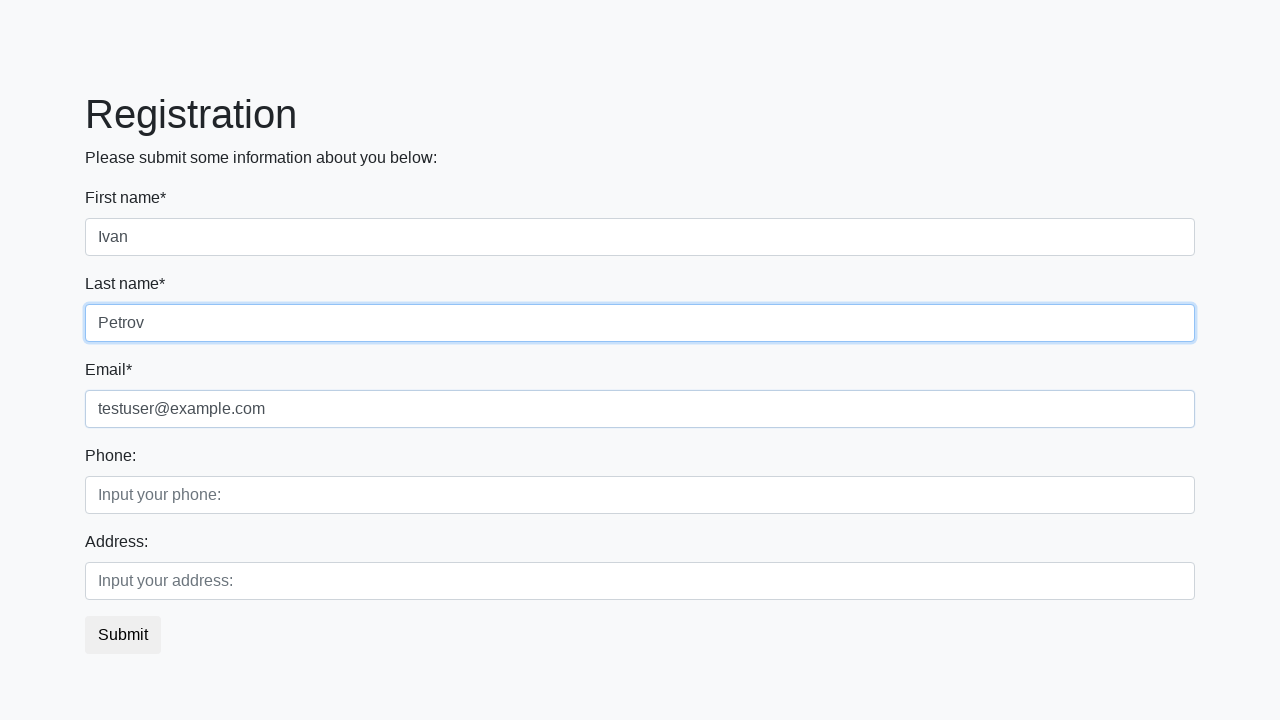

Clicked submit button to register at (123, 635) on button.btn
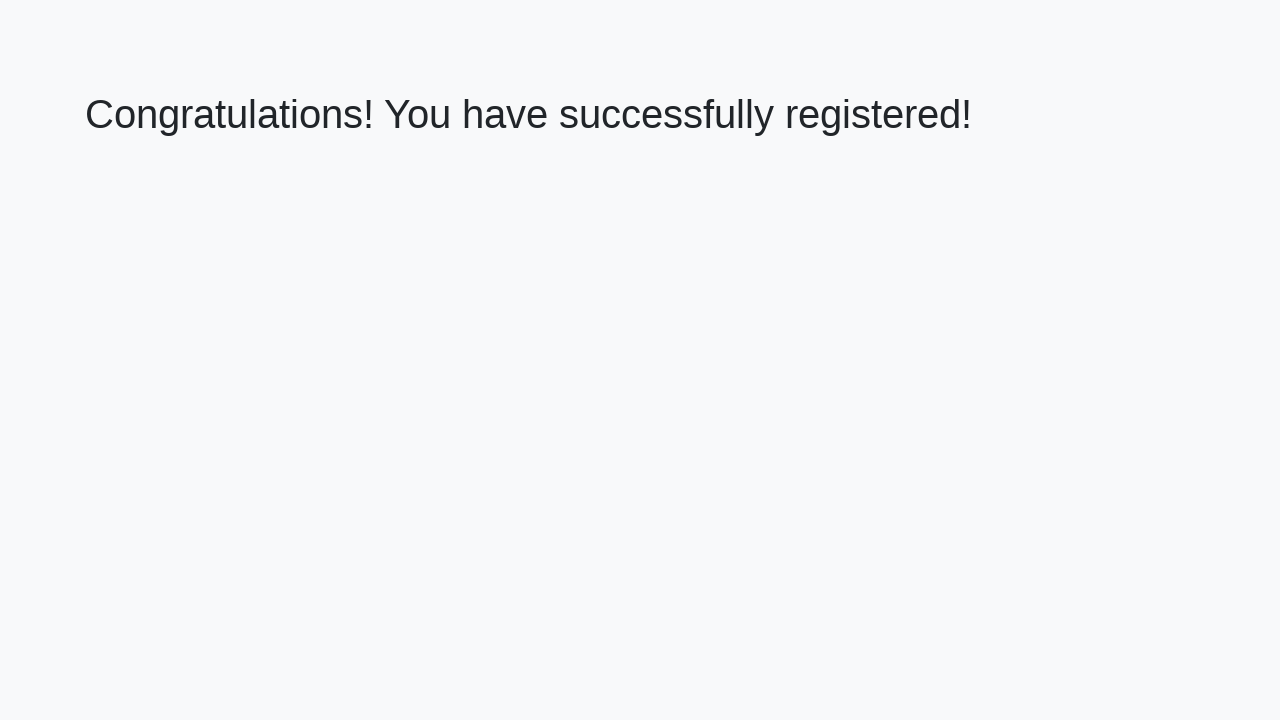

Success message heading appeared
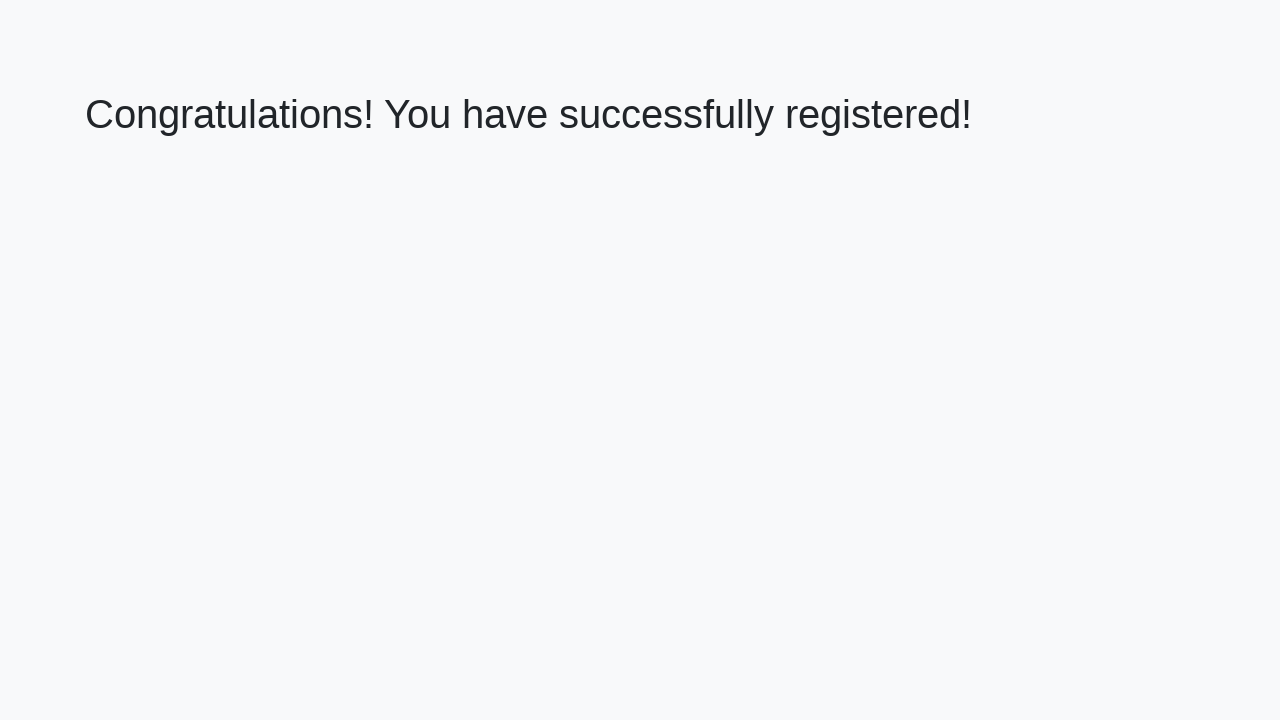

Retrieved success message text
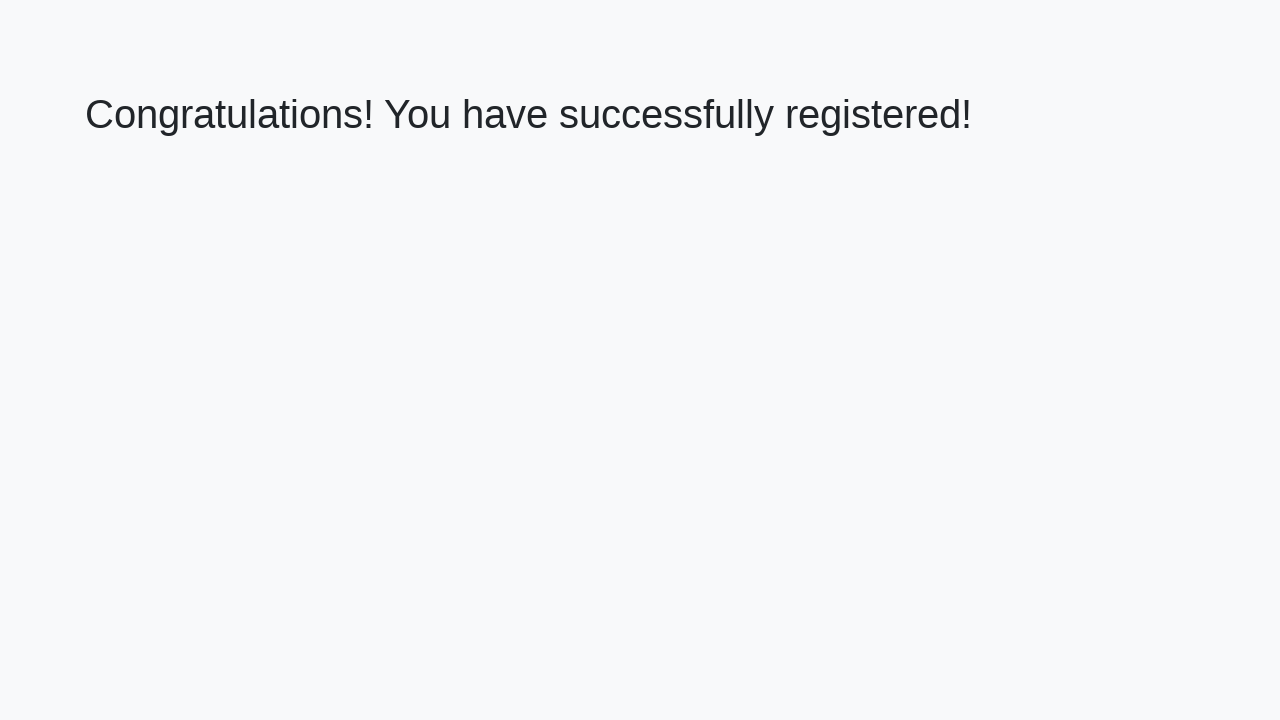

Verified success message: 'Congratulations! You have successfully registered!'
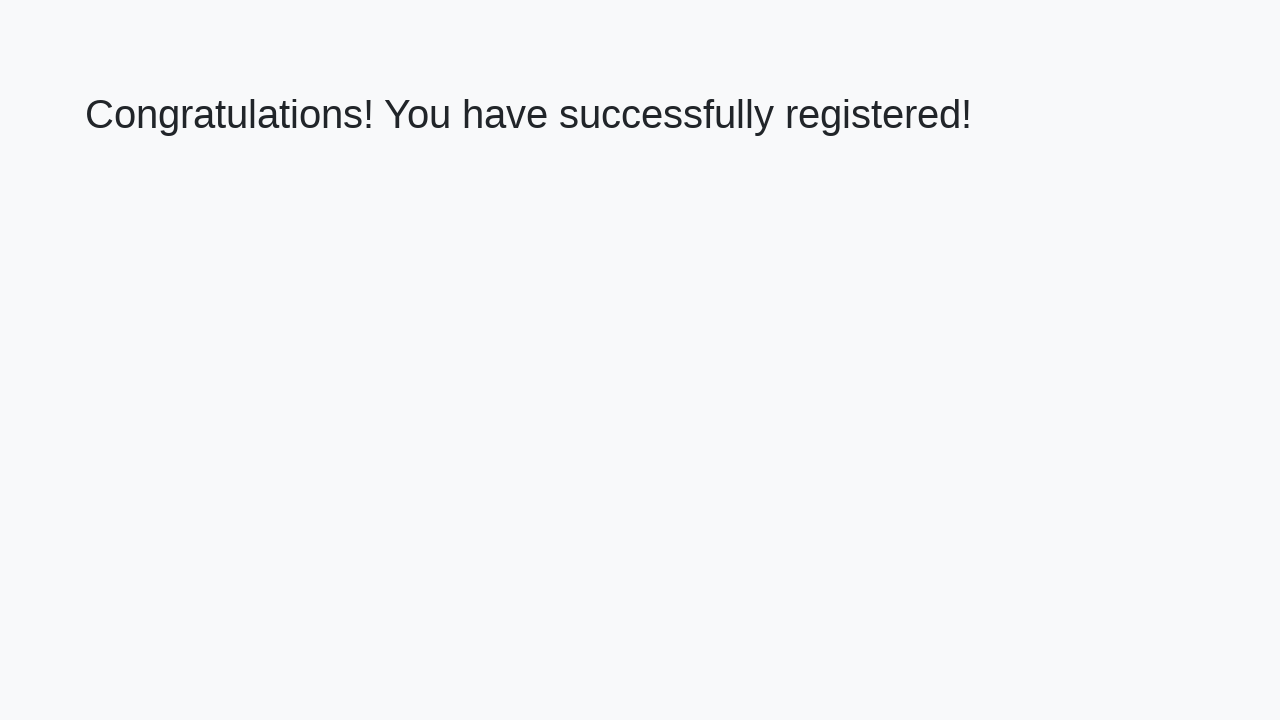

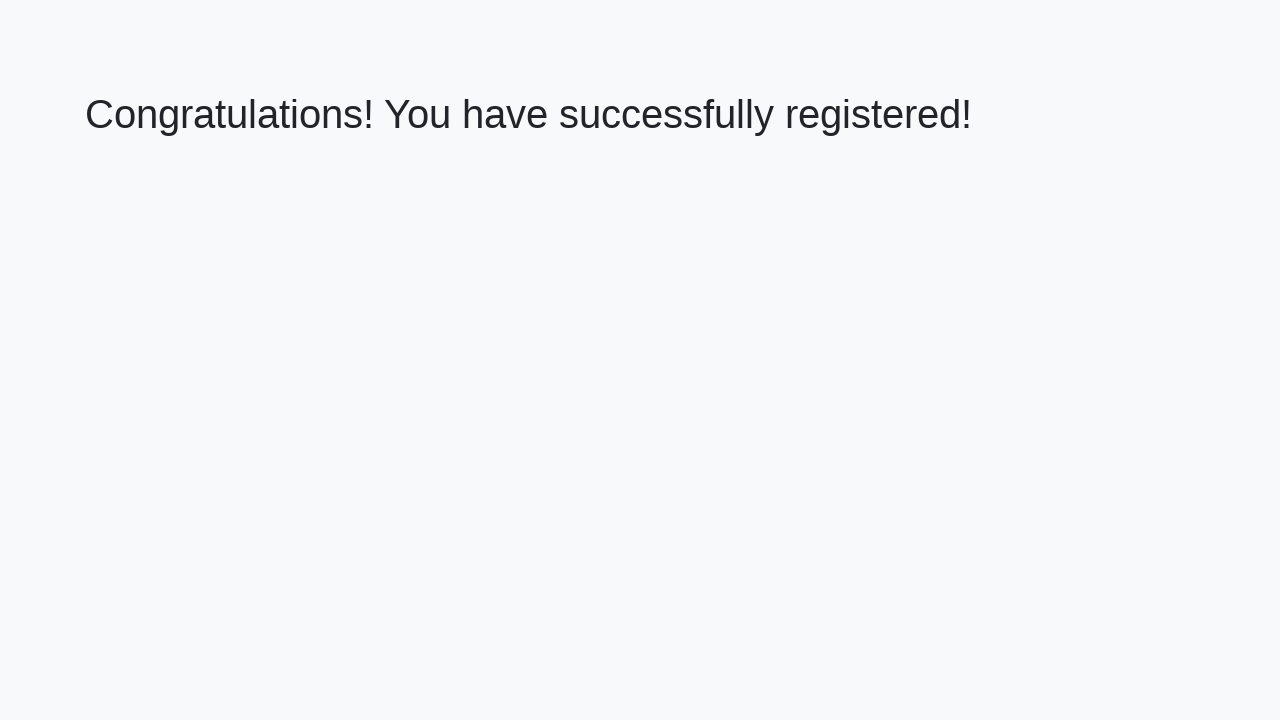